Tests delete element functionality by adding an element then clicking it to remove it, verifying it no longer exists

Starting URL: http://the-internet.herokuapp.com/

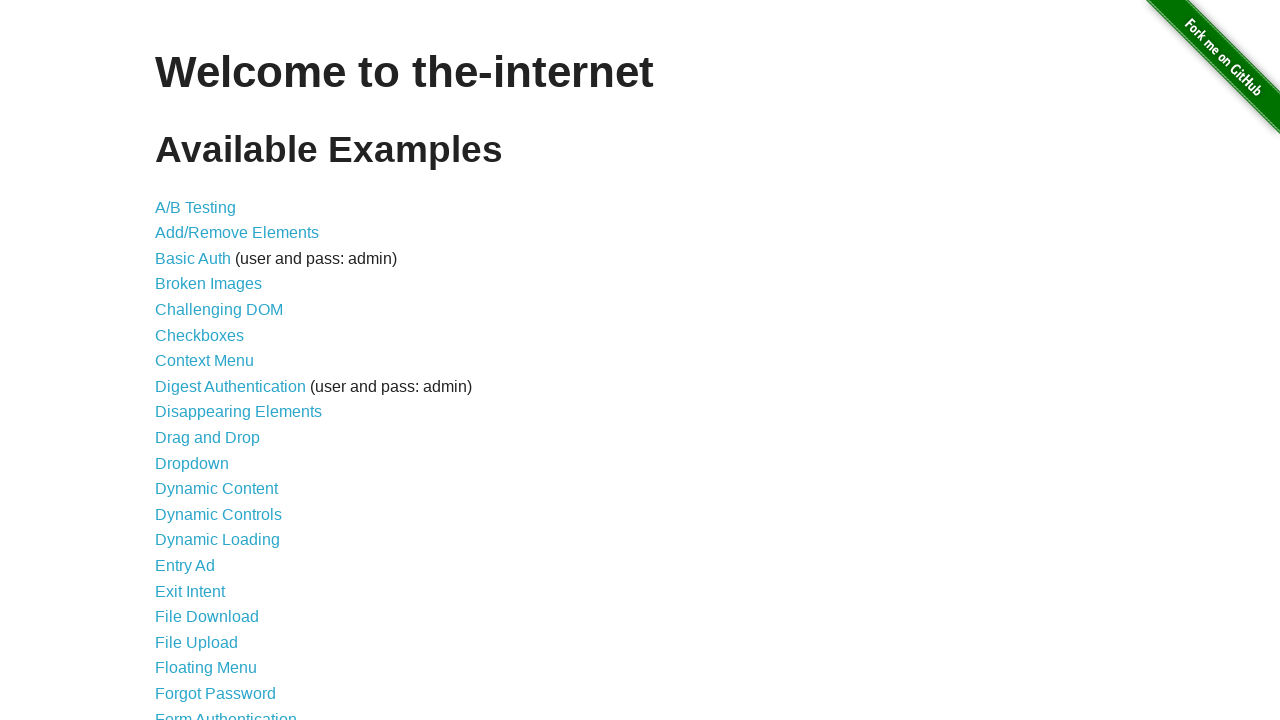

Clicked on add/remove elements link at (237, 233) on a[href="/add_remove_elements/"]
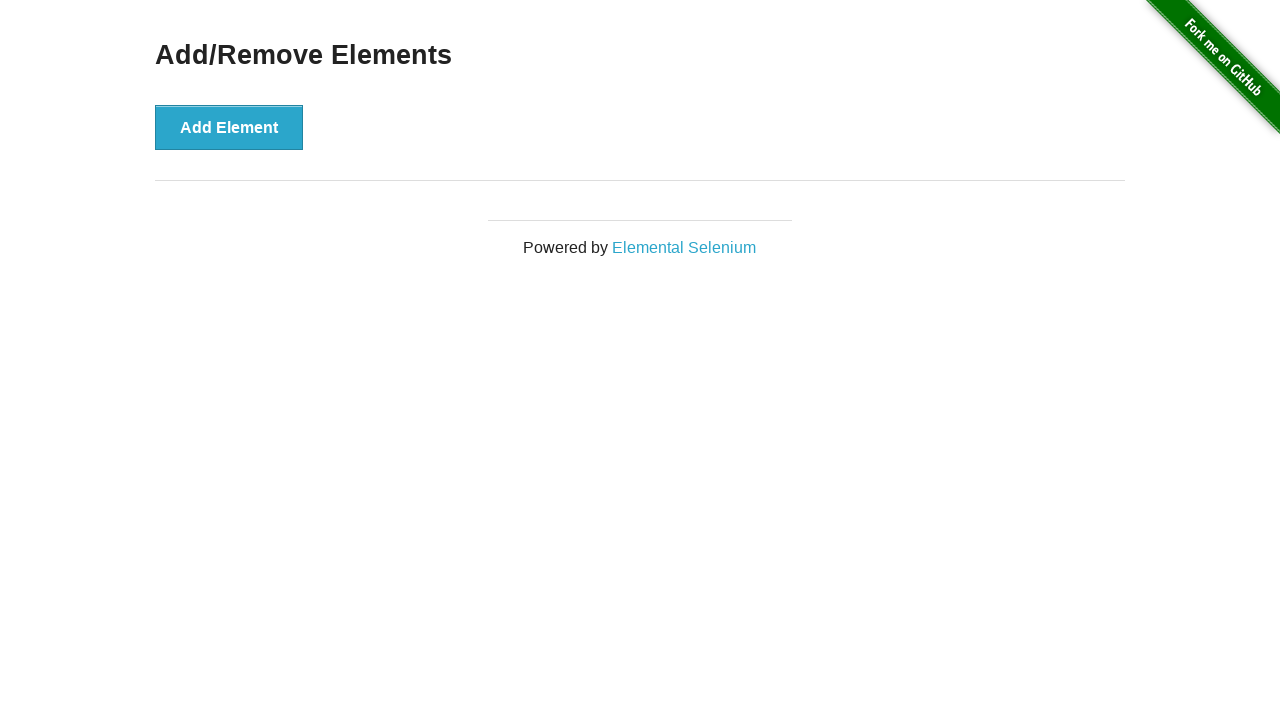

Clicked Add Element button to create a new element at (229, 127) on button[onclick="addElement()"]
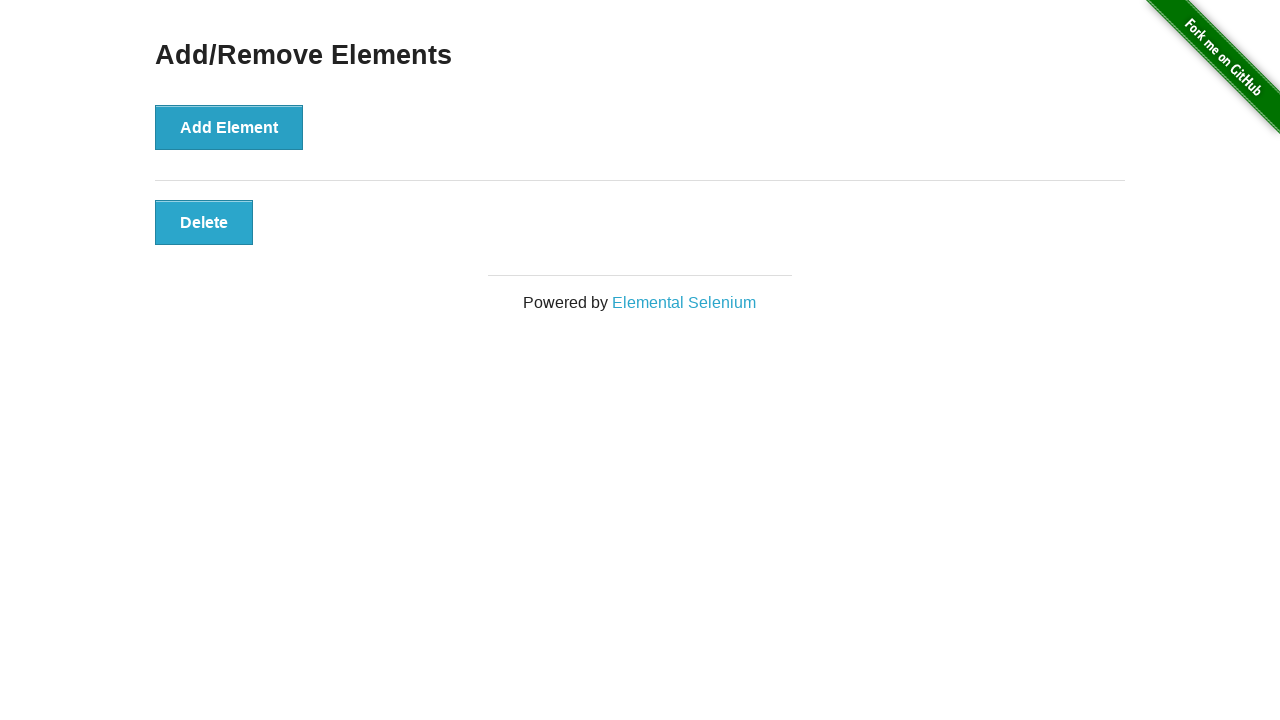

Clicked the newly added element to delete it at (204, 222) on button.added-manually
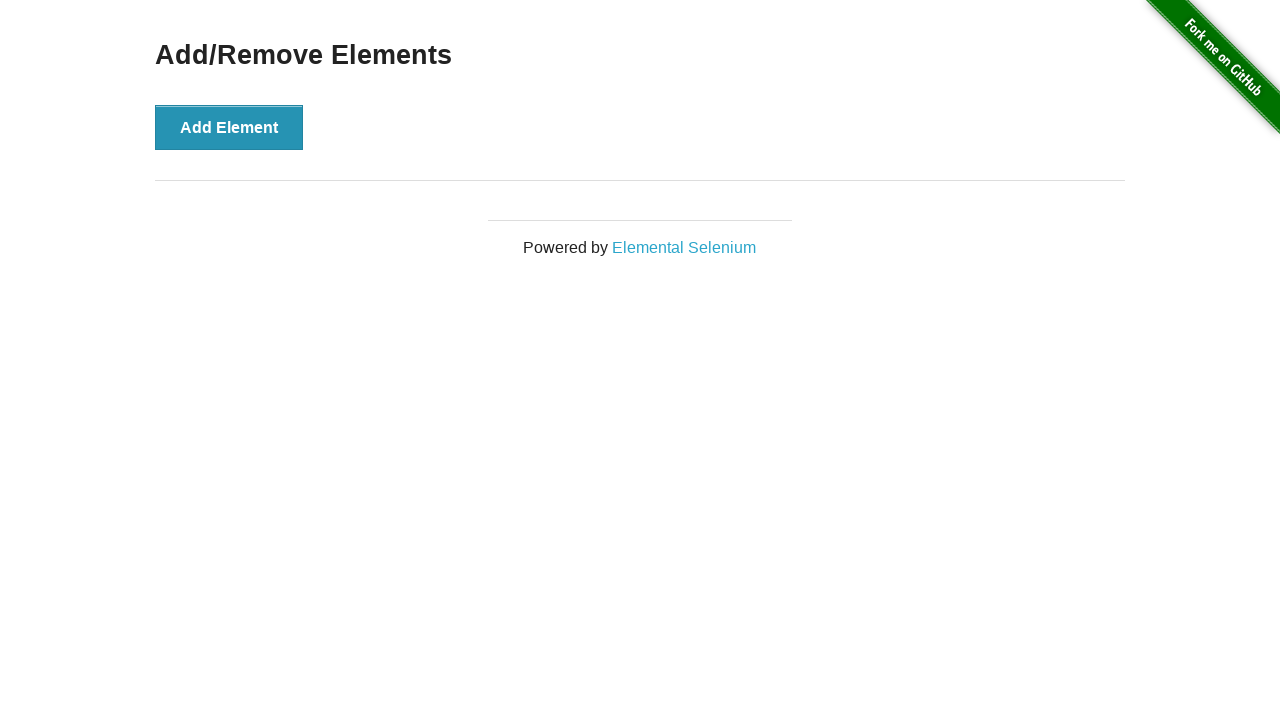

Verified that the element no longer exists (count == 0)
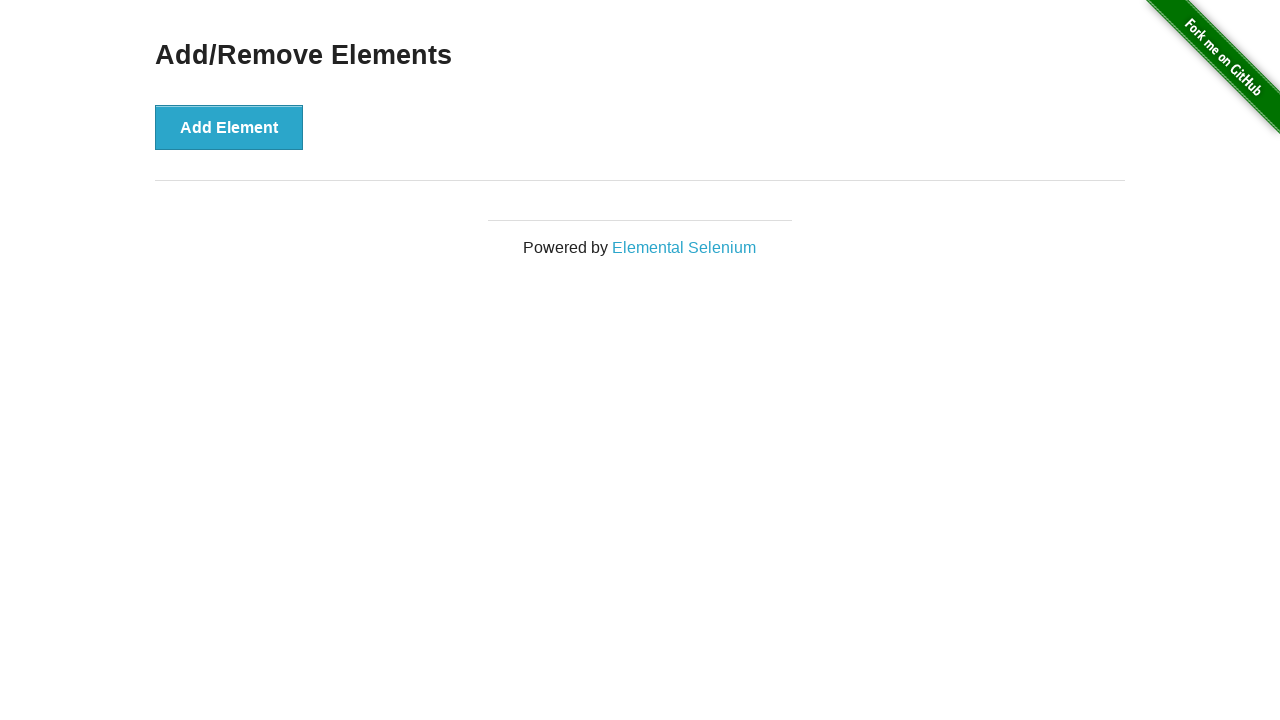

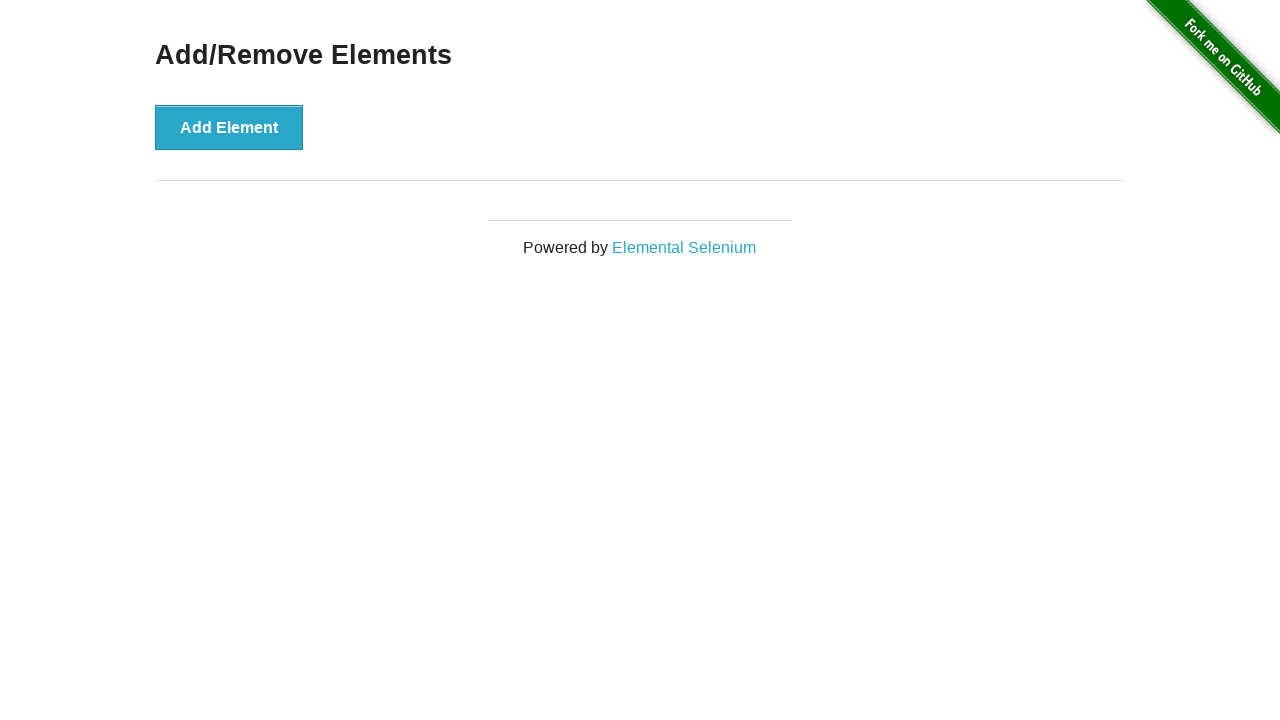